Tests element highlighting functionality by navigating to a page with a large DOM and locating a specific element by ID, then visually highlighting it with a red dashed border.

Starting URL: http://the-internet.herokuapp.com/large

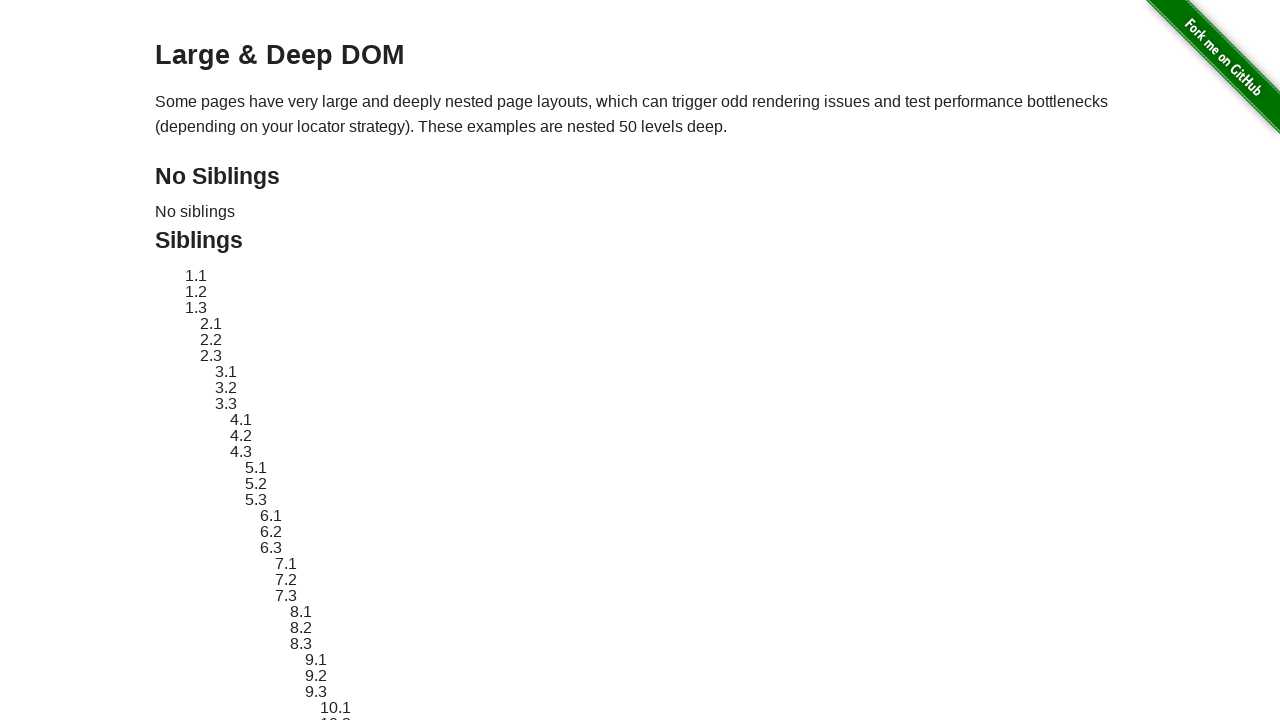

Navigated to the large DOM page
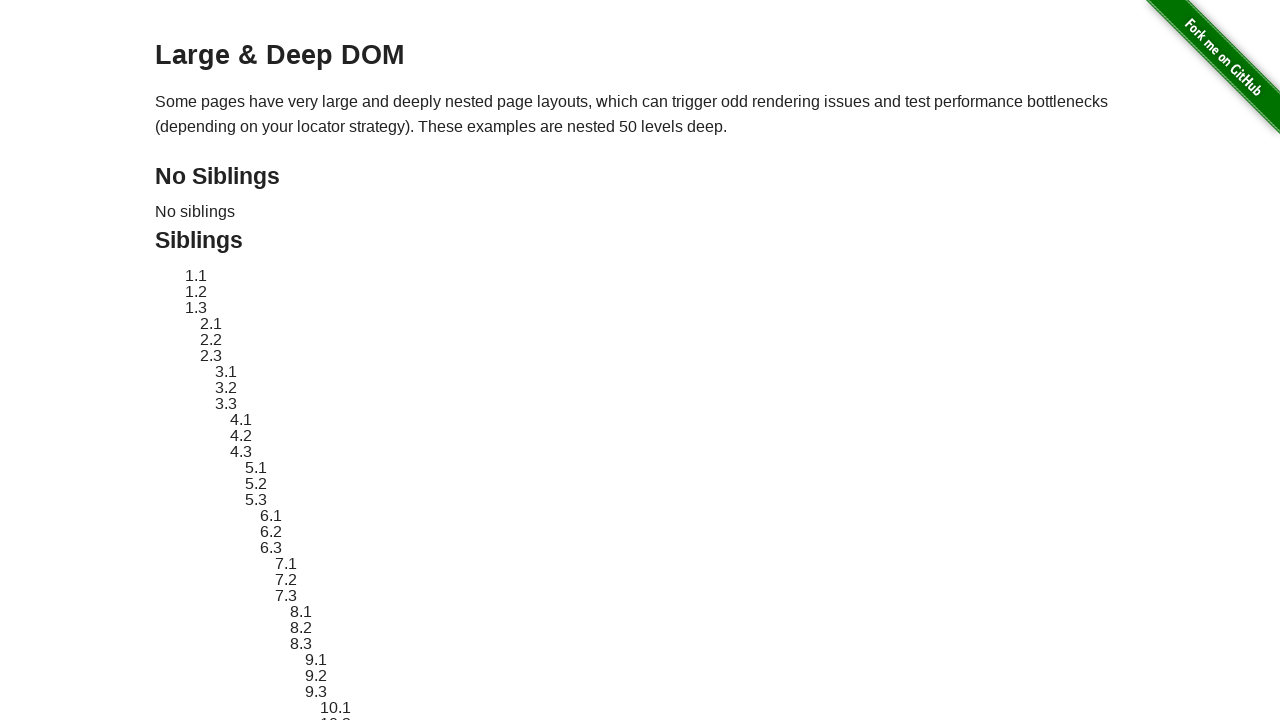

Located target element with ID 'sibling-2.3' and waited for it to load
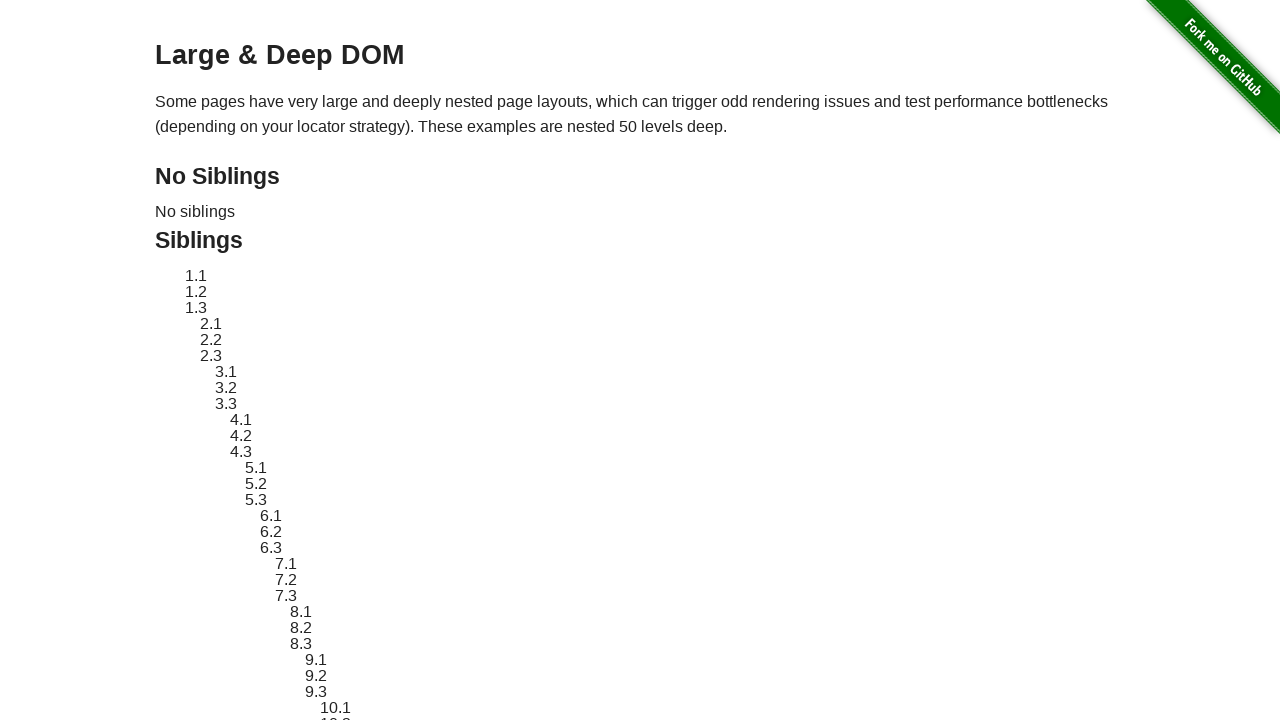

Applied red dashed border highlight to the target element
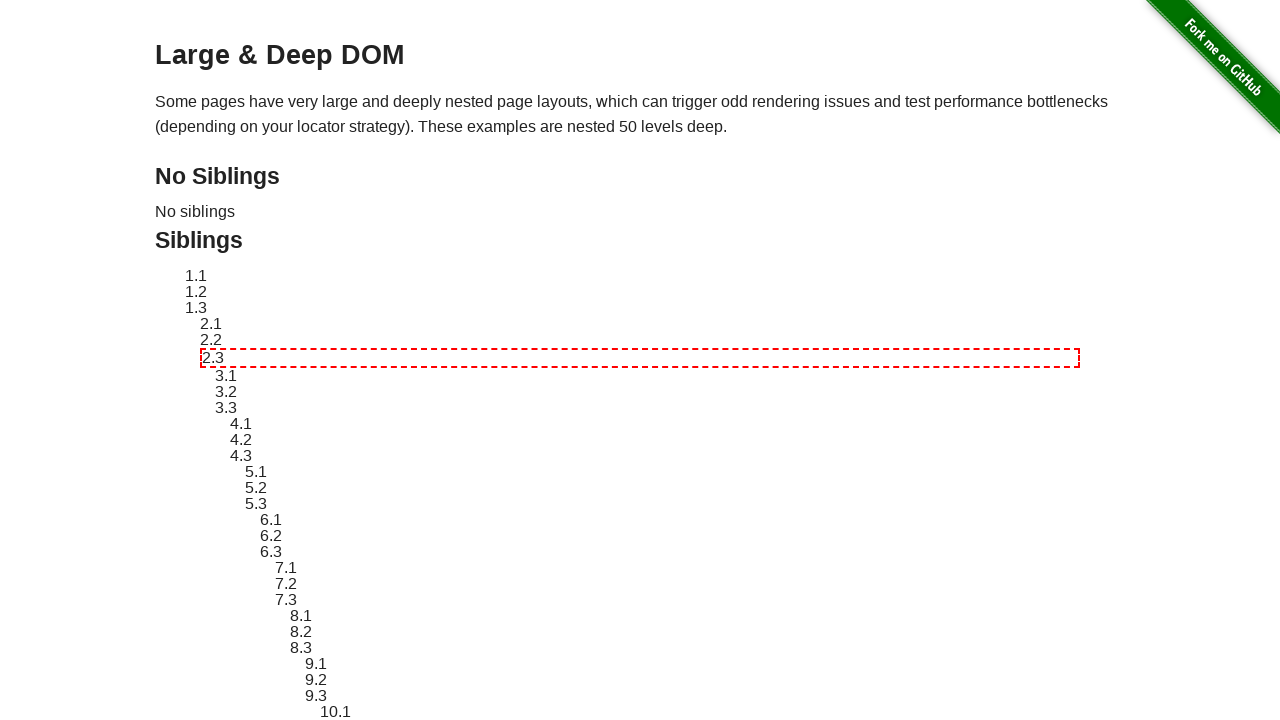

Waited 3 seconds to observe the highlight effect before it was removed
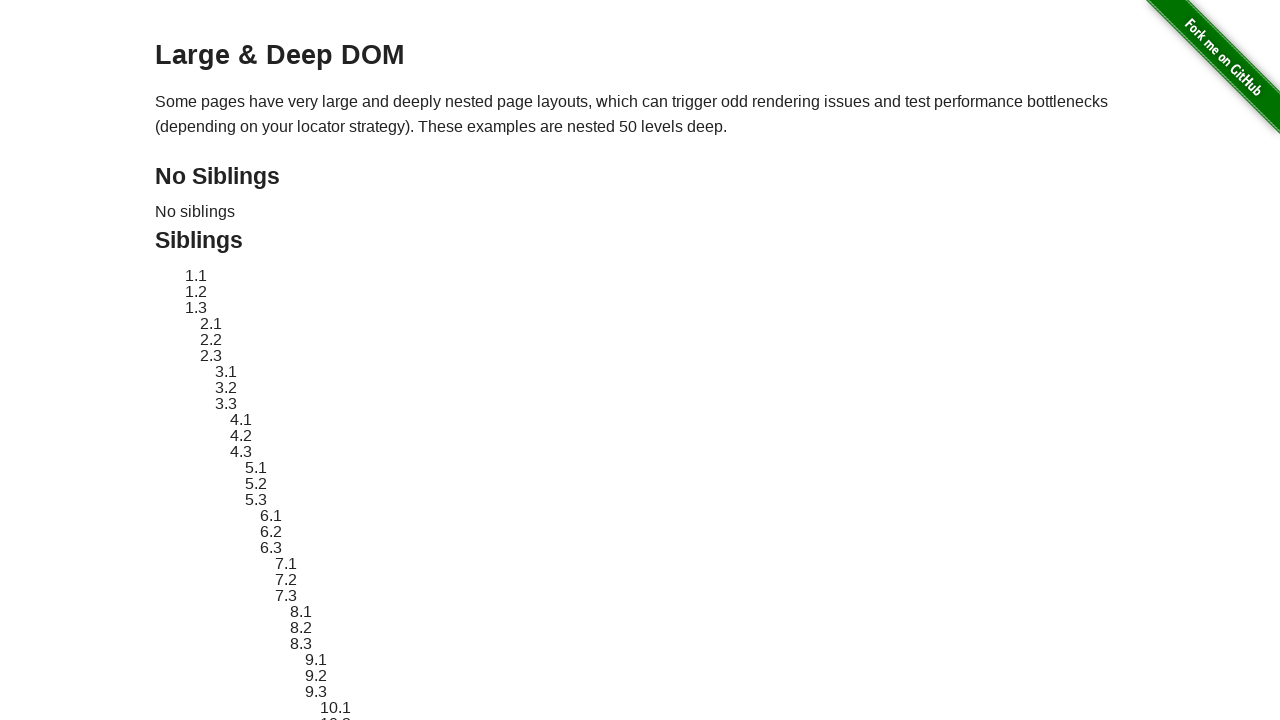

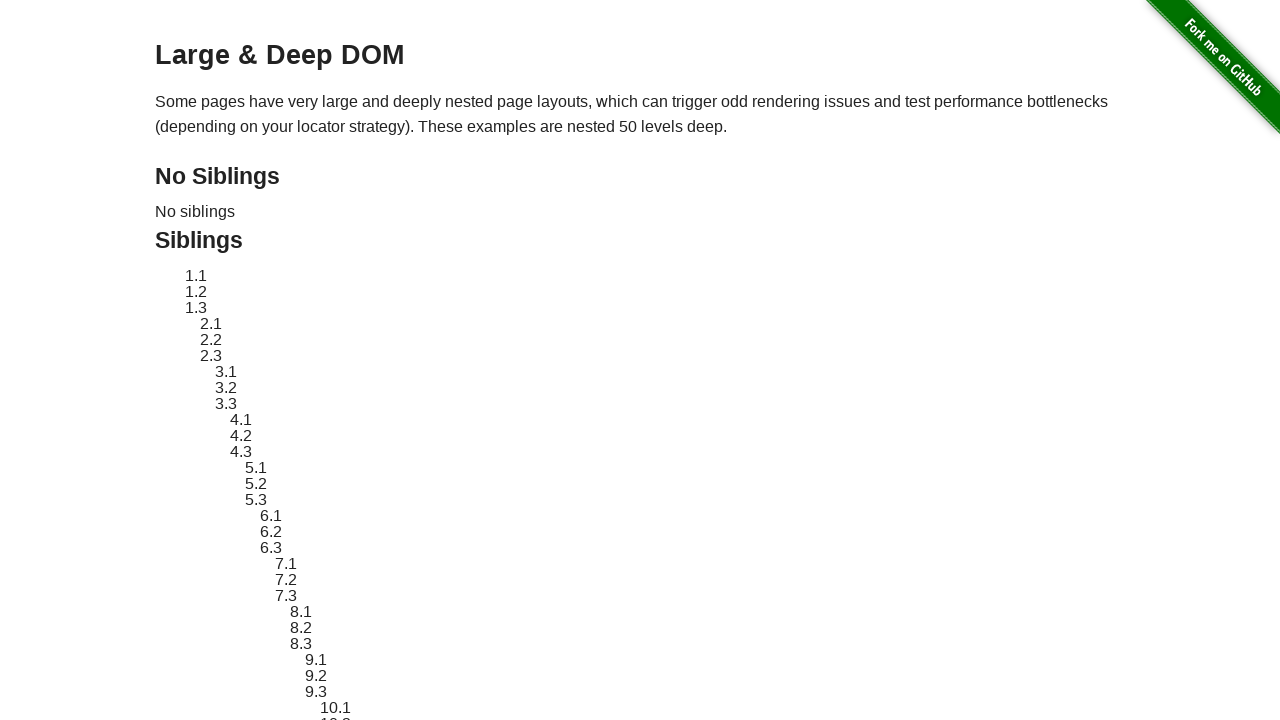